Waits until the Getting Started button is displayed on the WebdriverIO homepage

Starting URL: https://webdriver.io

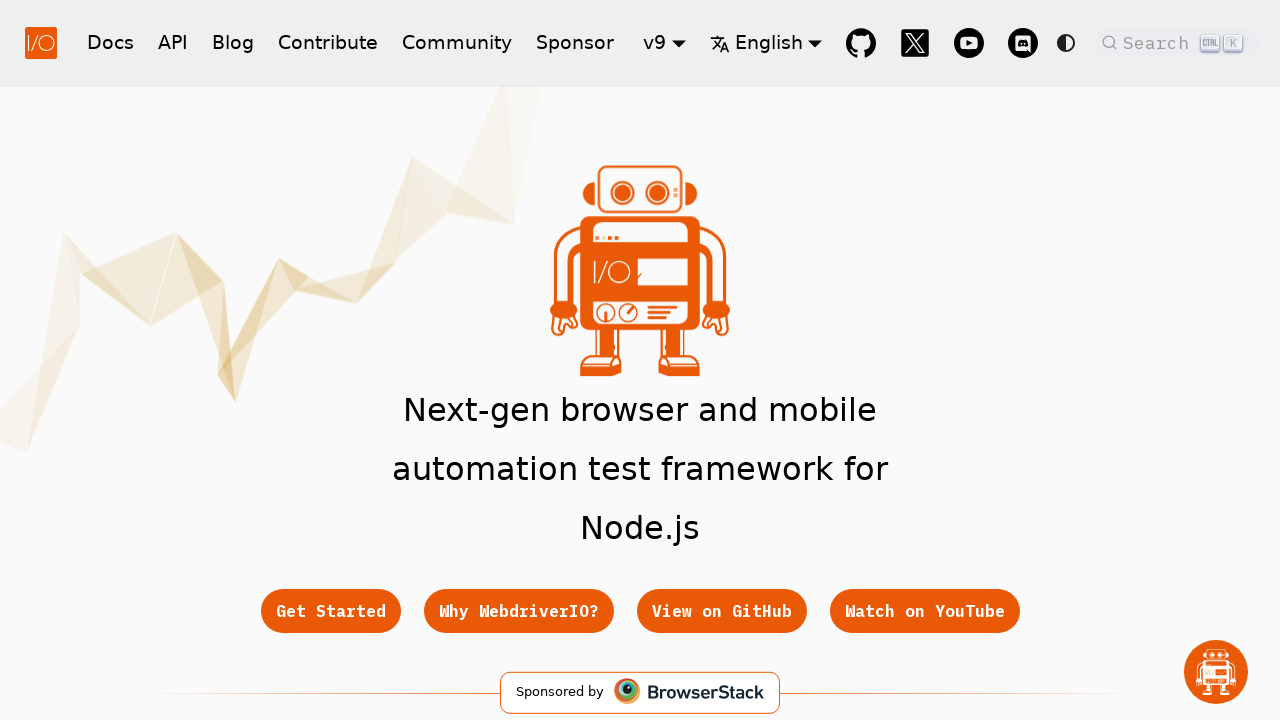

Navigated to WebdriverIO homepage
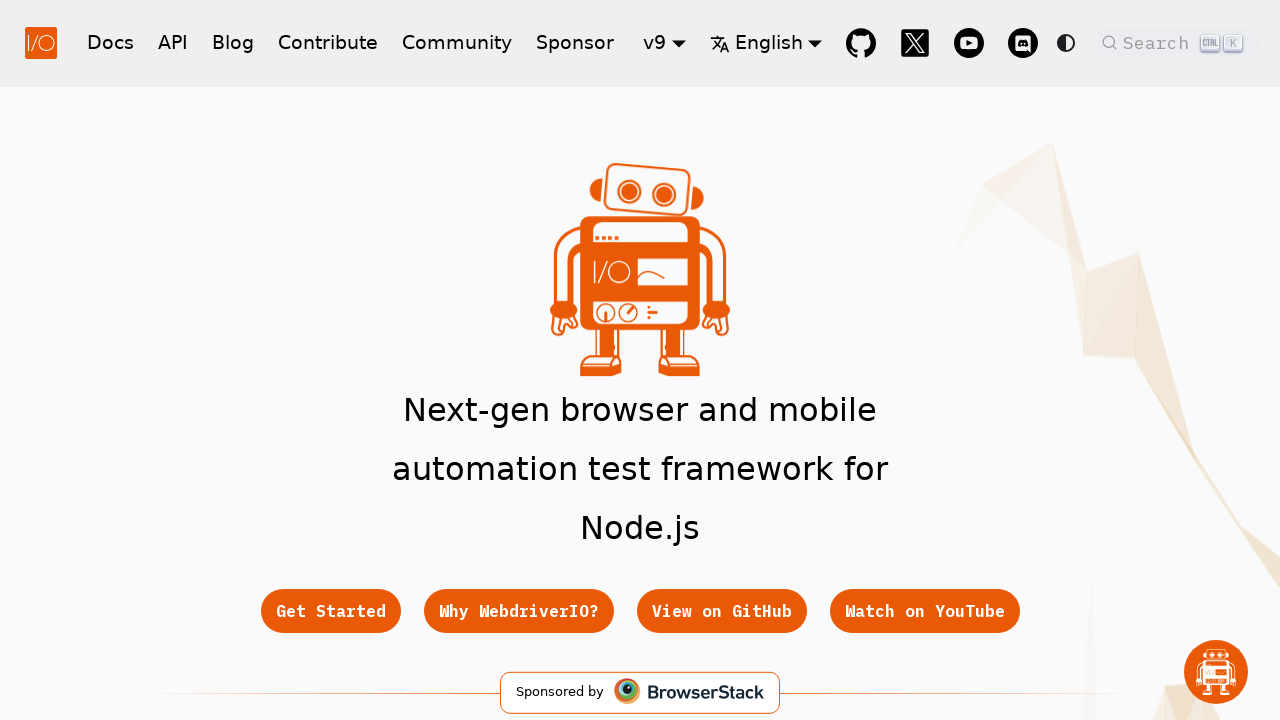

Waited until Getting Started button is displayed
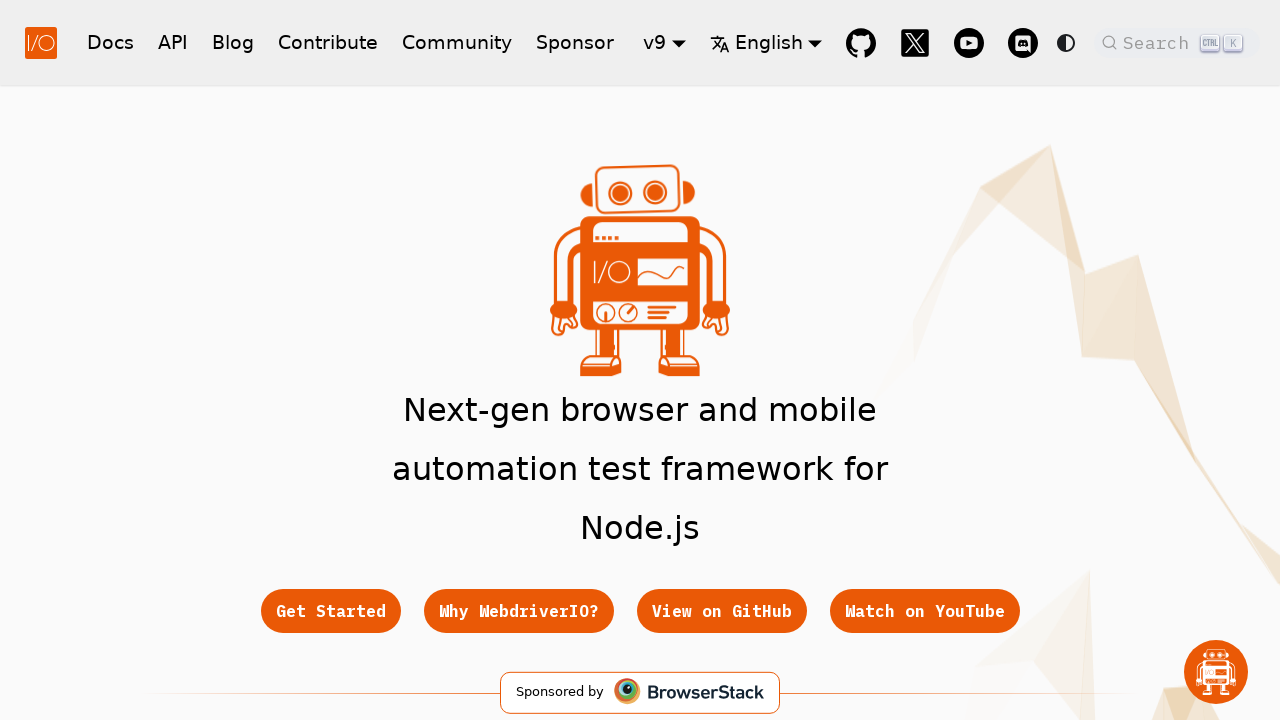

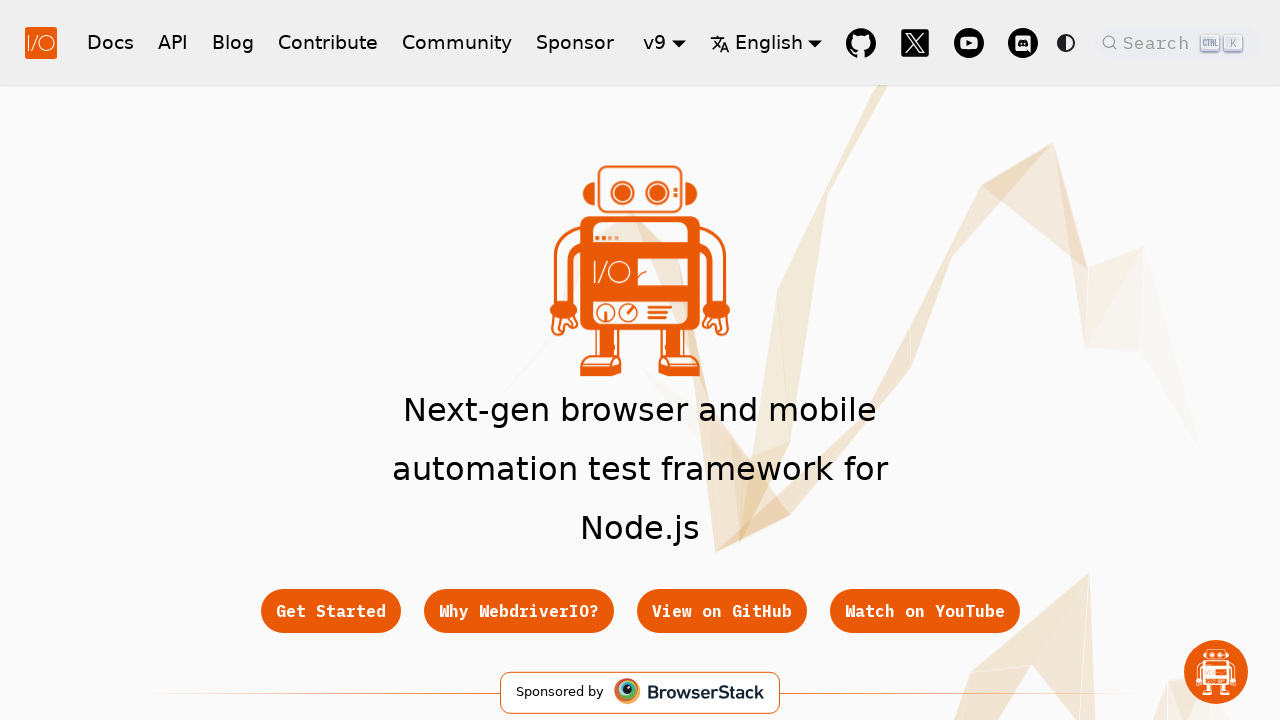